Tests browser navigation with Chrome device emulator set to Apple iPad

Starting URL: https://dzone.com/articles/mobile-testing-with-chrome-and-webdriver

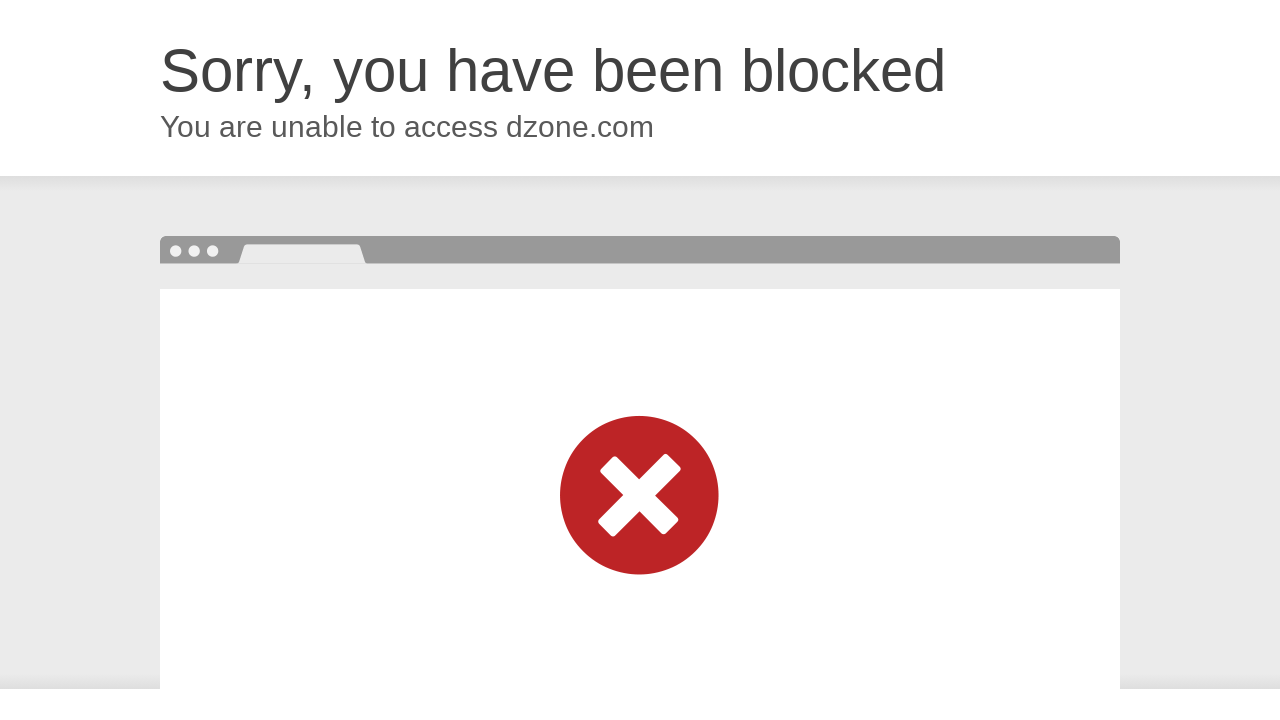

Loaded DZone article on mobile testing with Chrome device emulator set to Apple iPad
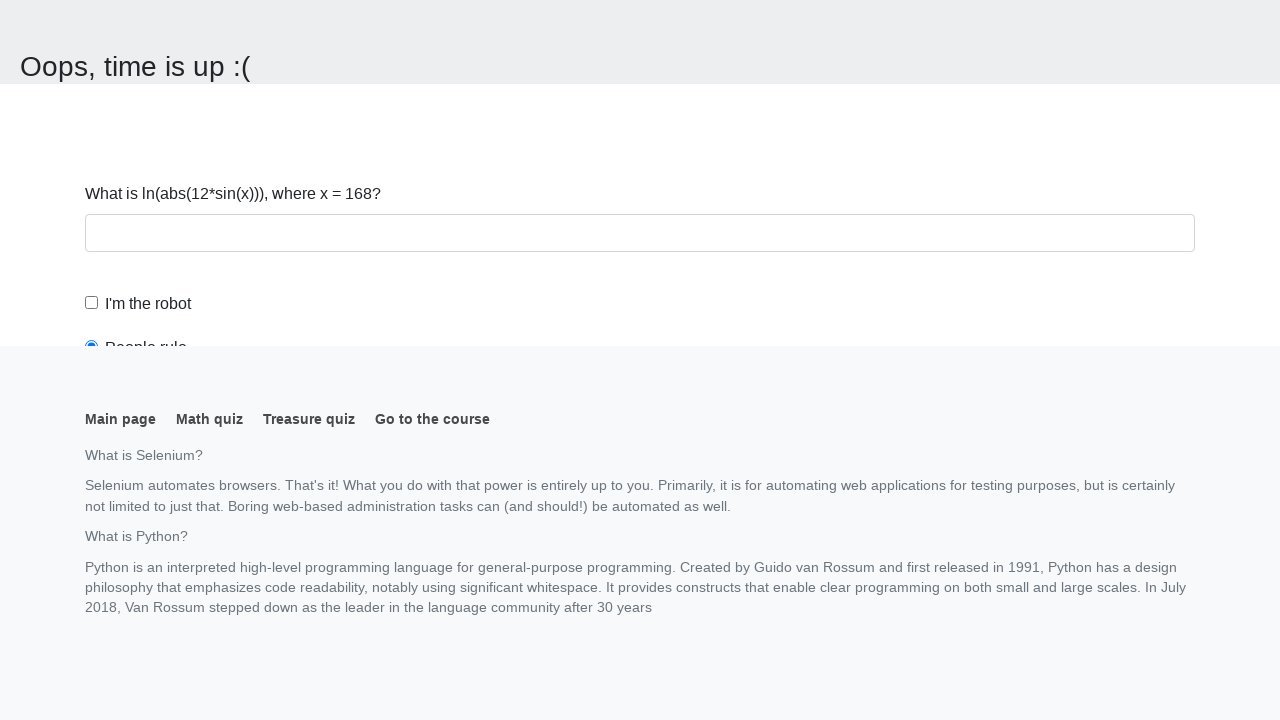

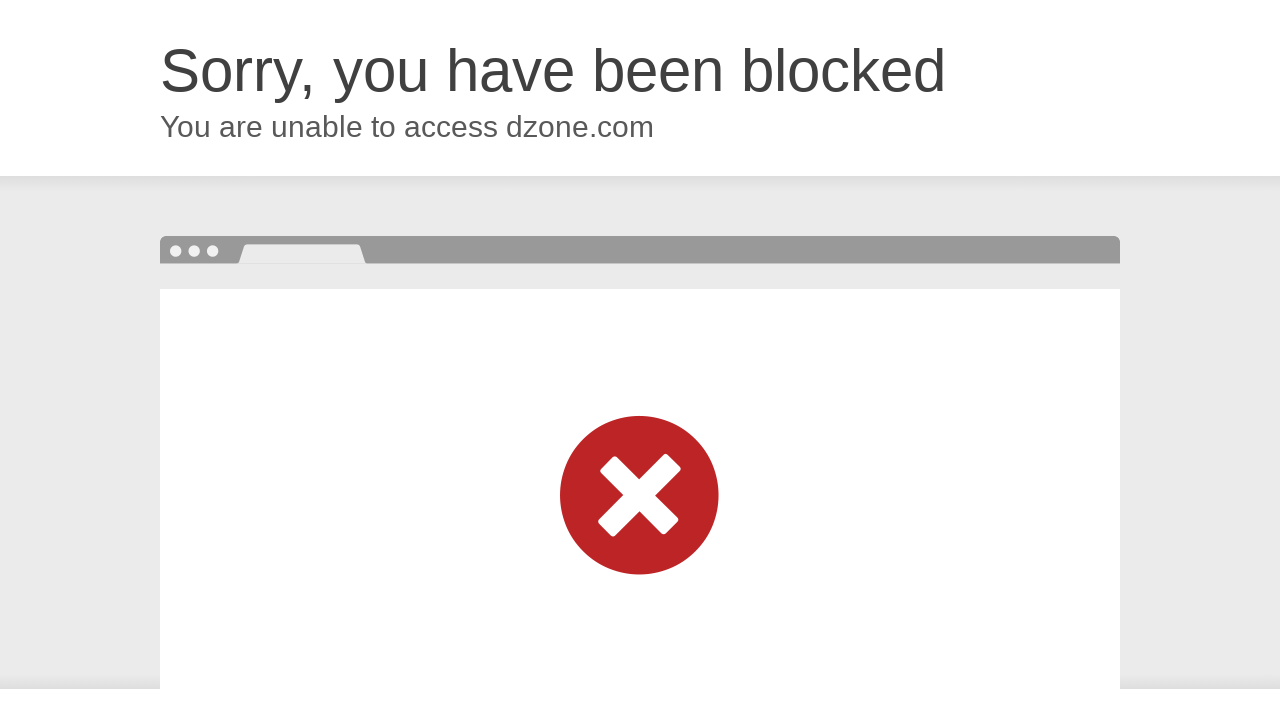